Tests unchecking a completed todo item to un-mark it as complete

Starting URL: https://demo.playwright.dev/todomvc

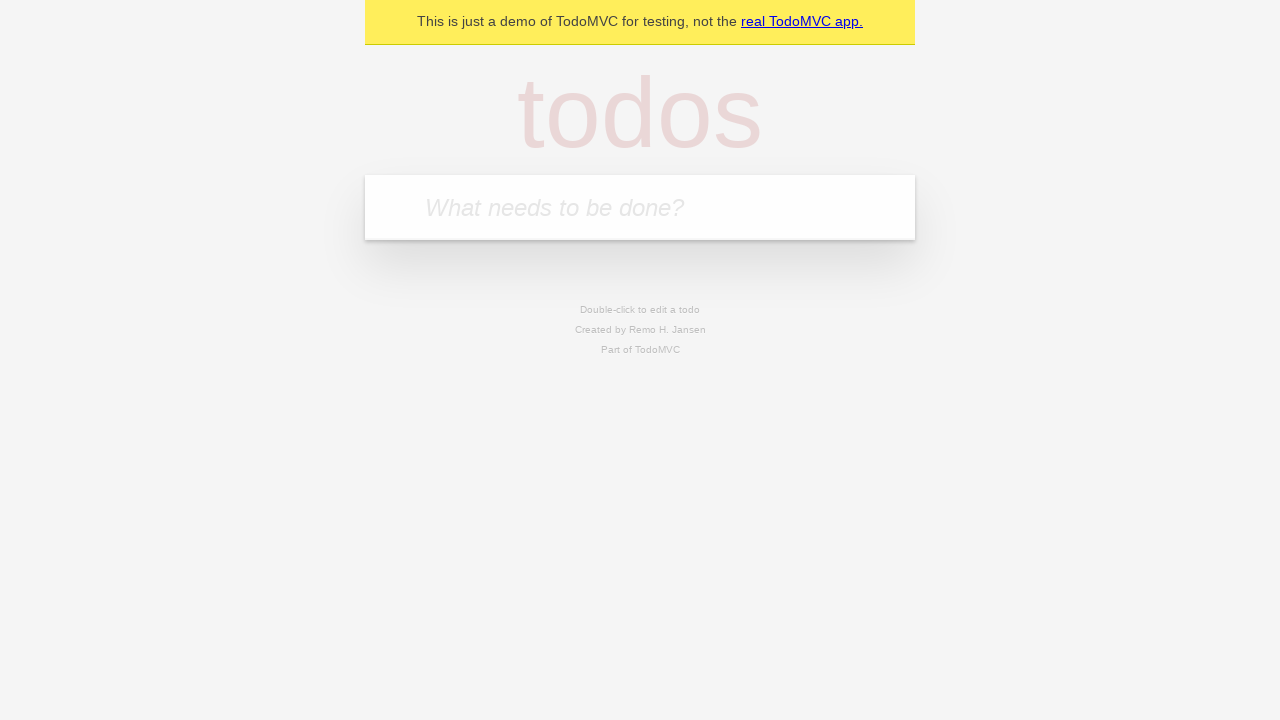

Filled todo input with 'buy some cheese' on internal:attr=[placeholder="What needs to be done?"i]
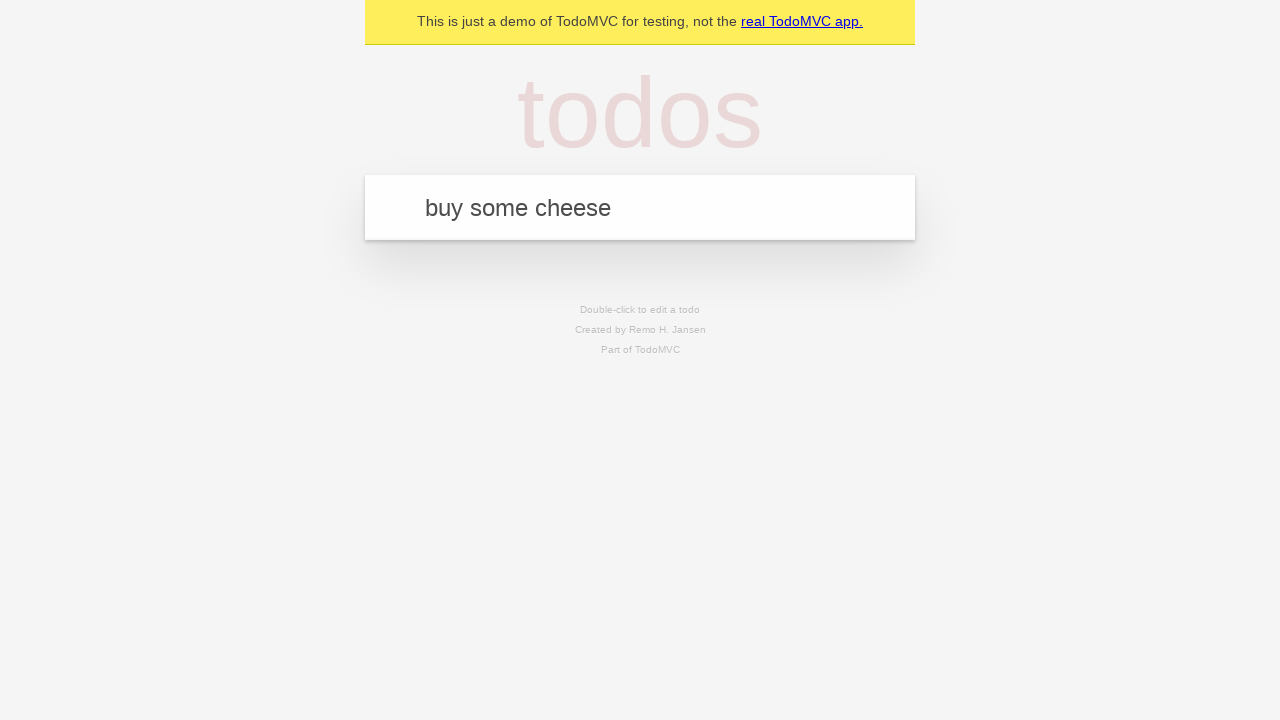

Pressed Enter to add first todo item on internal:attr=[placeholder="What needs to be done?"i]
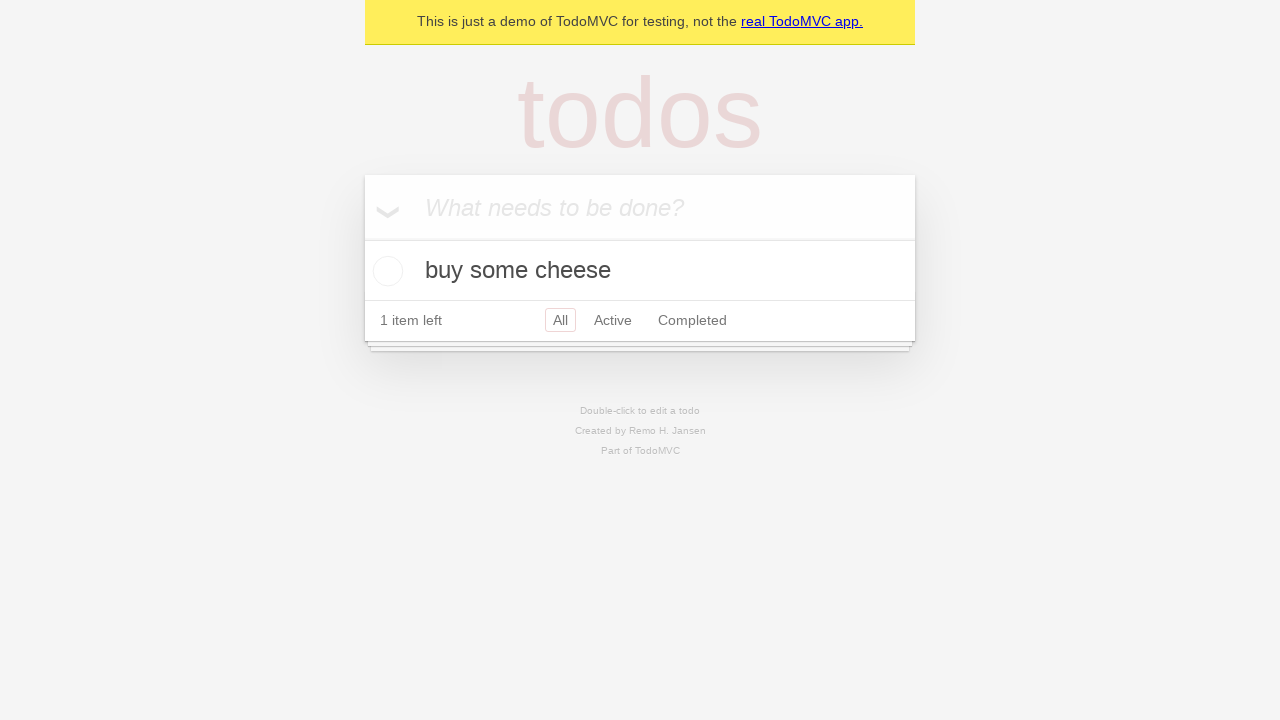

Filled todo input with 'feed the cat' on internal:attr=[placeholder="What needs to be done?"i]
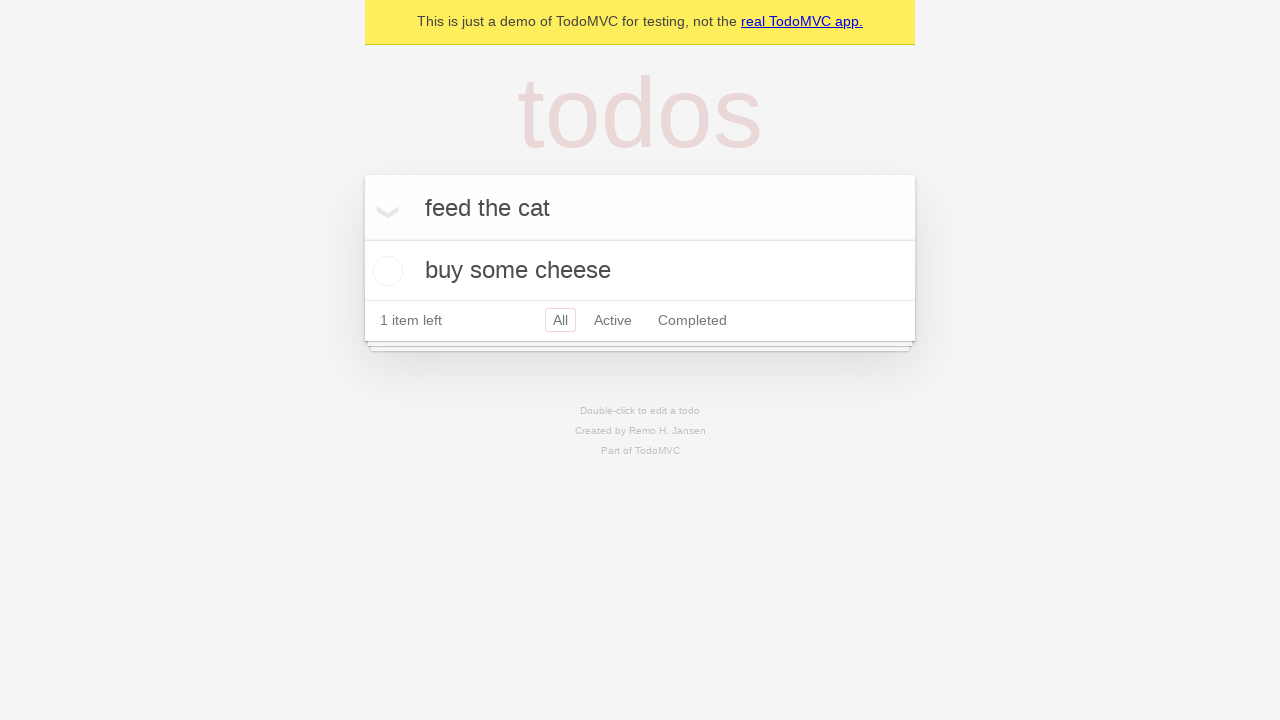

Pressed Enter to add second todo item on internal:attr=[placeholder="What needs to be done?"i]
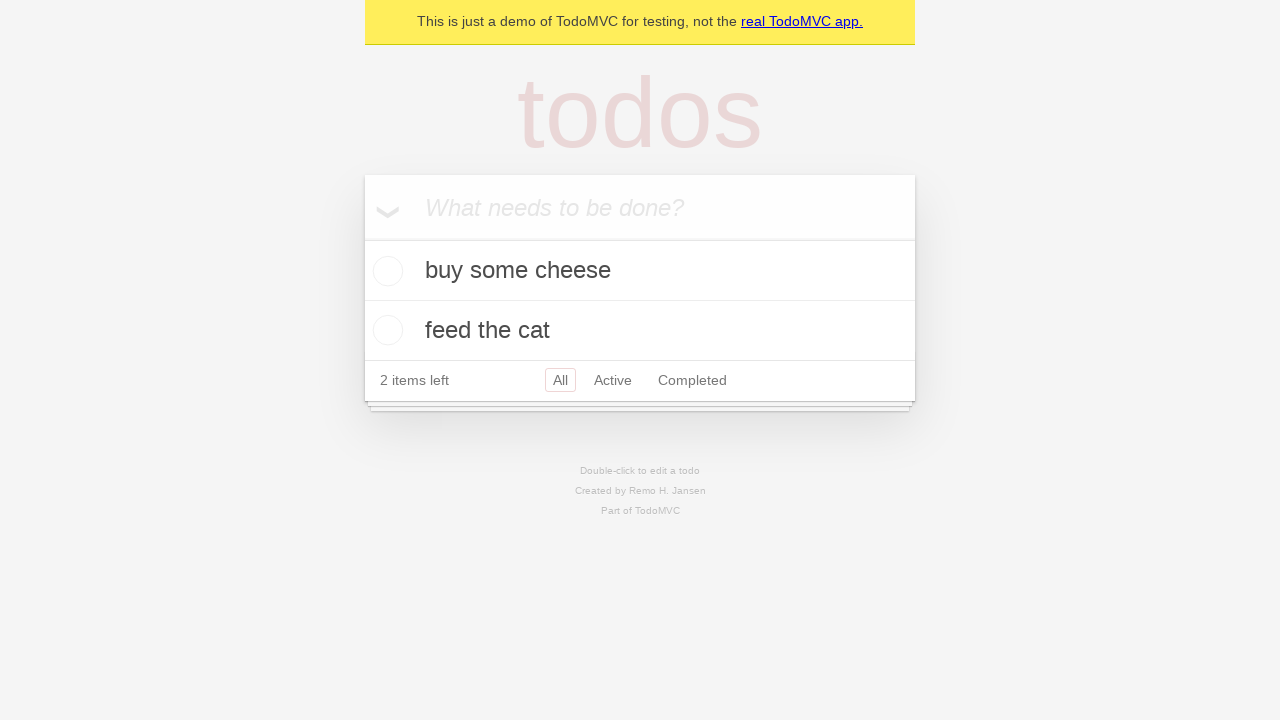

Waited for second todo item to load
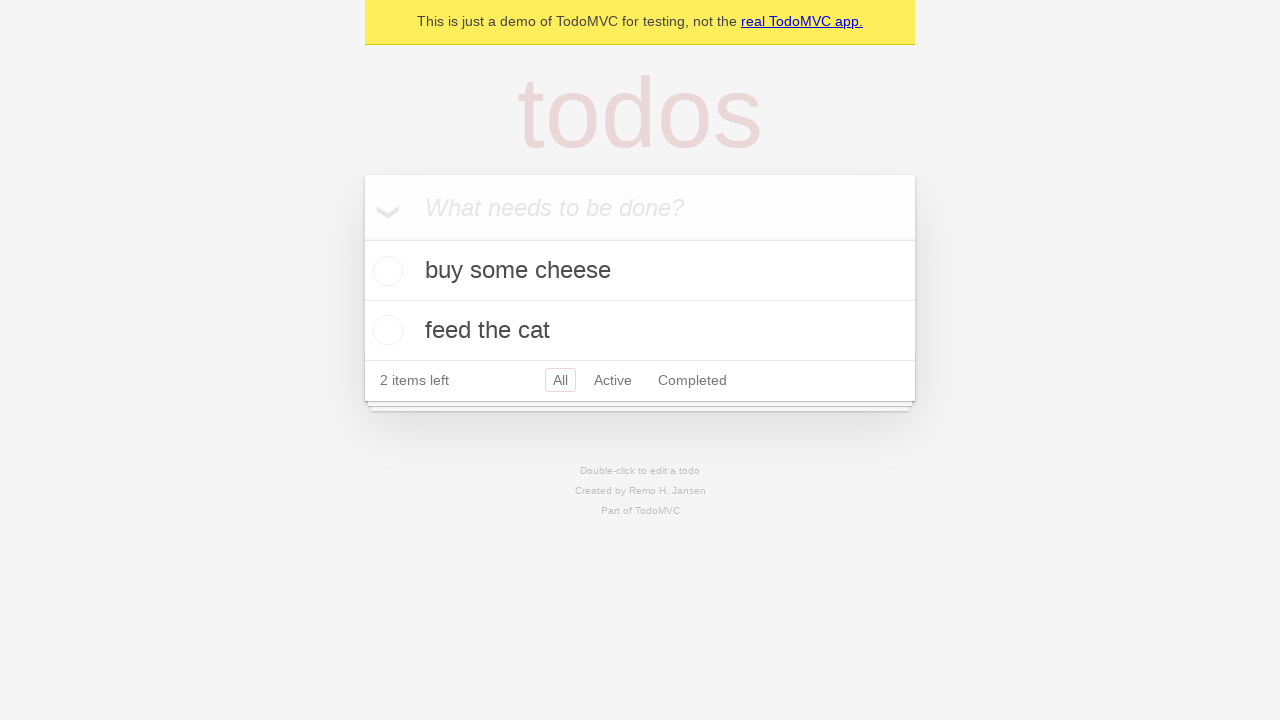

Checked first todo item to mark it as complete at (385, 271) on [data-testid='todo-item'] >> nth=0 >> internal:role=checkbox
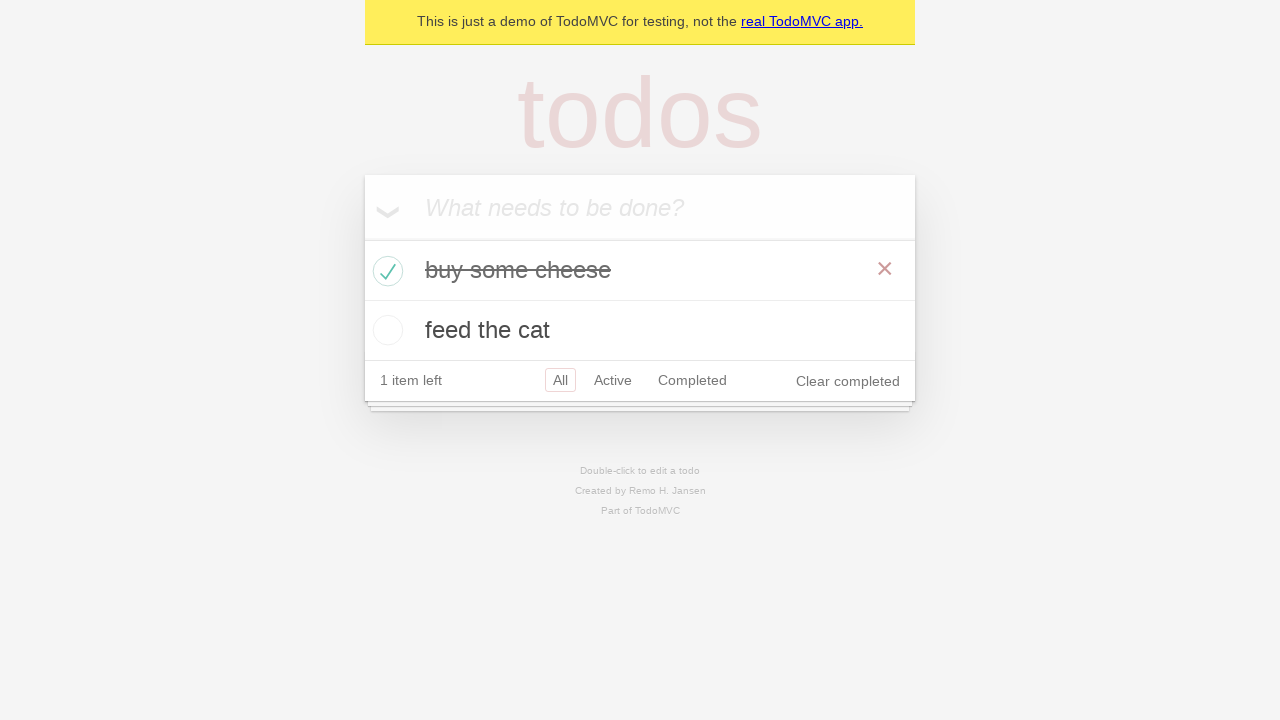

Unchecked first todo item to un-mark it as complete at (385, 271) on [data-testid='todo-item'] >> nth=0 >> internal:role=checkbox
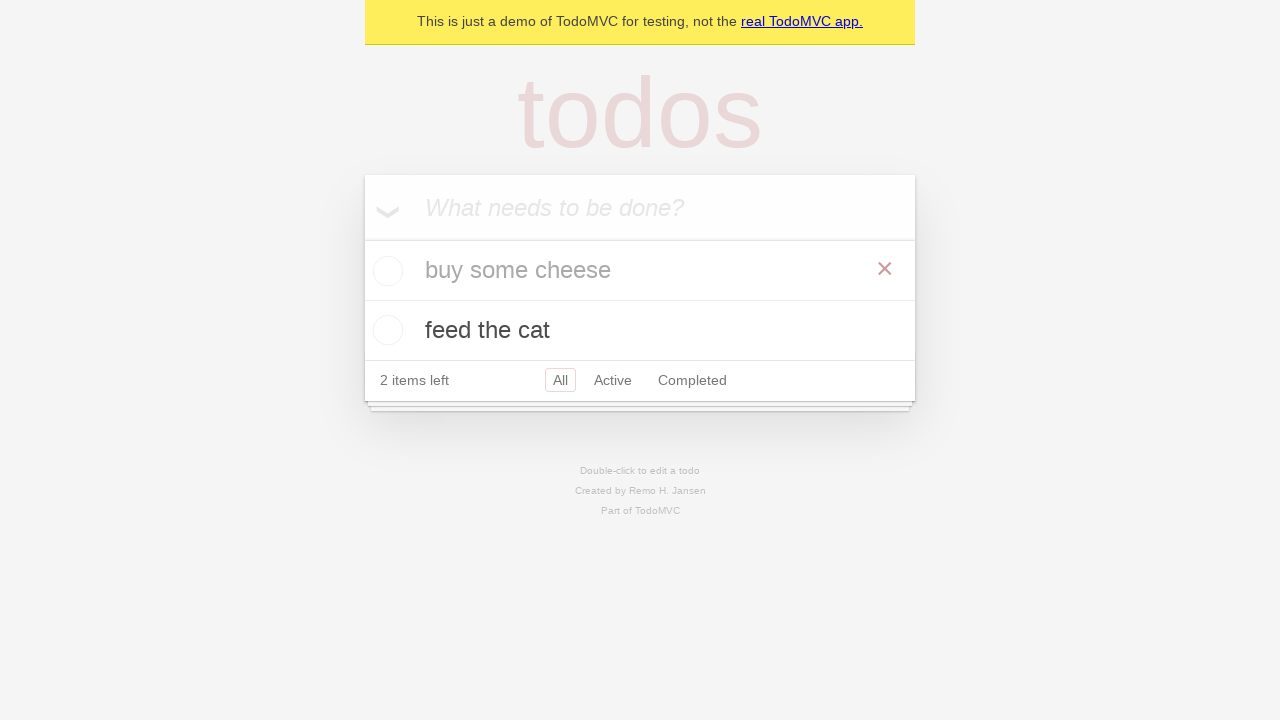

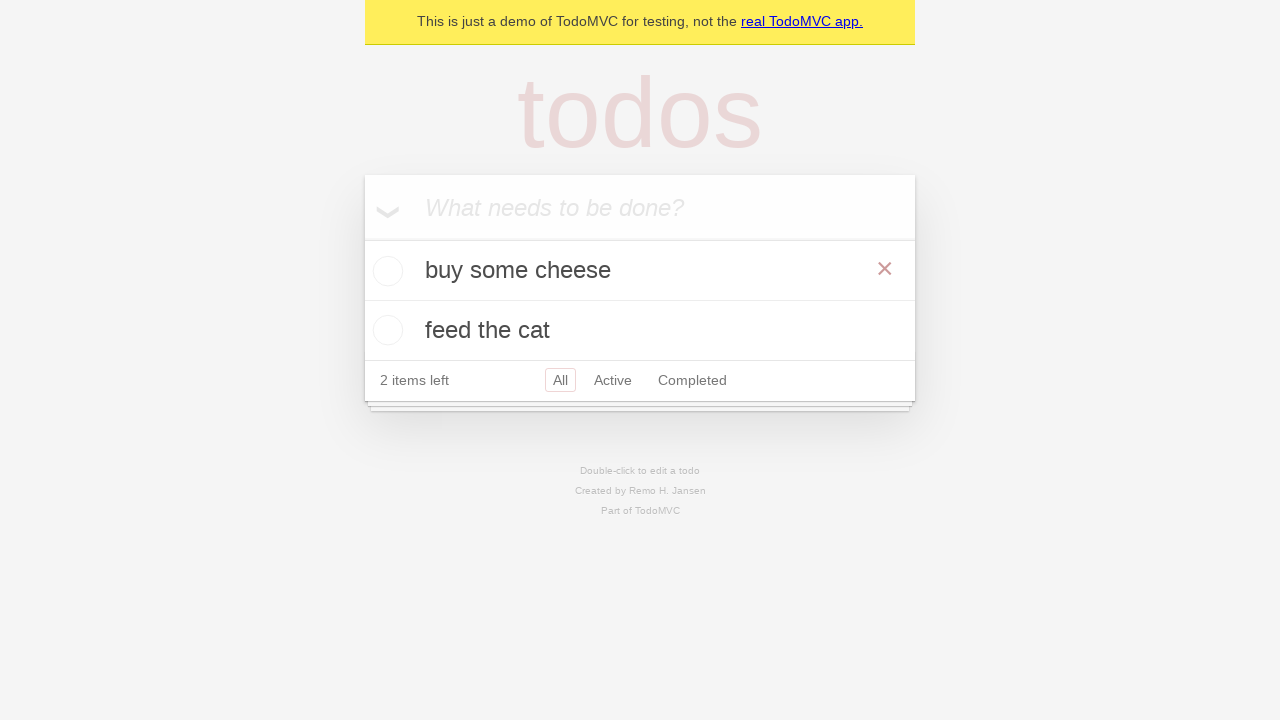